Tests the search functionality on AJIO fashion website by entering "jeans" in the search box, submitting the search, and verifying that product results are displayed.

Starting URL: https://www.ajio.com

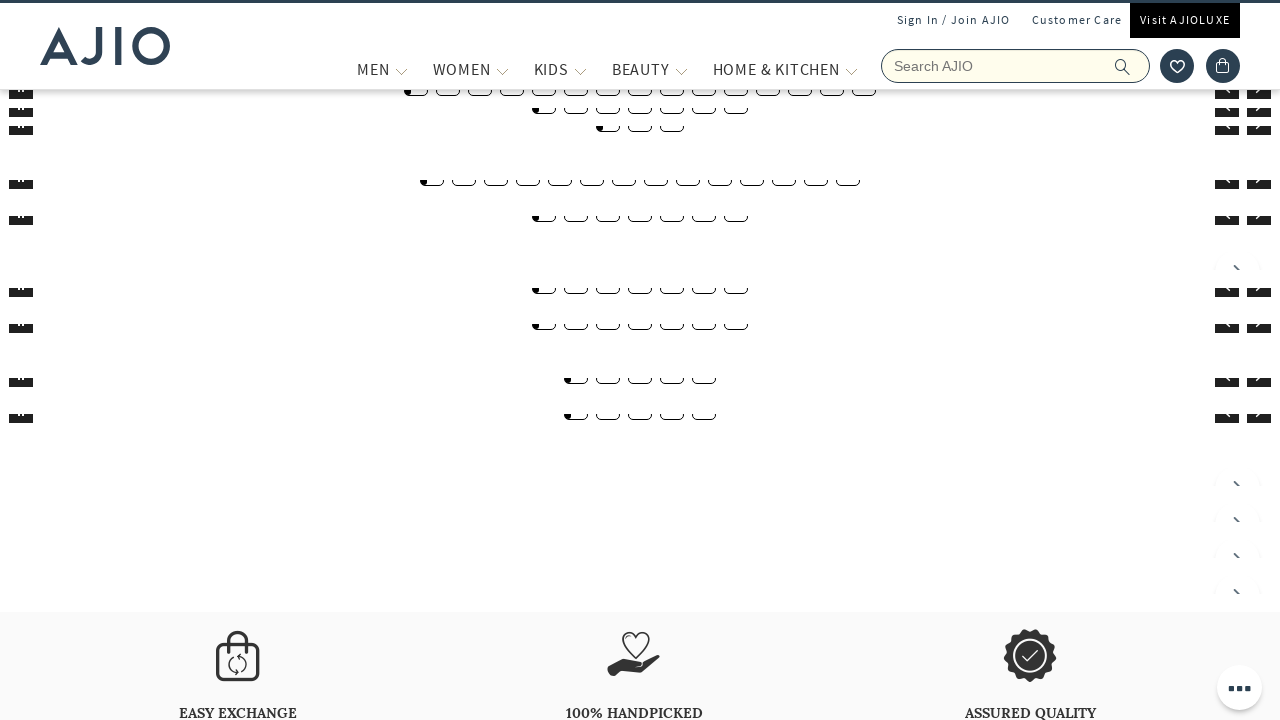

Filled search box with 'jeans' on input[name='searchVal']
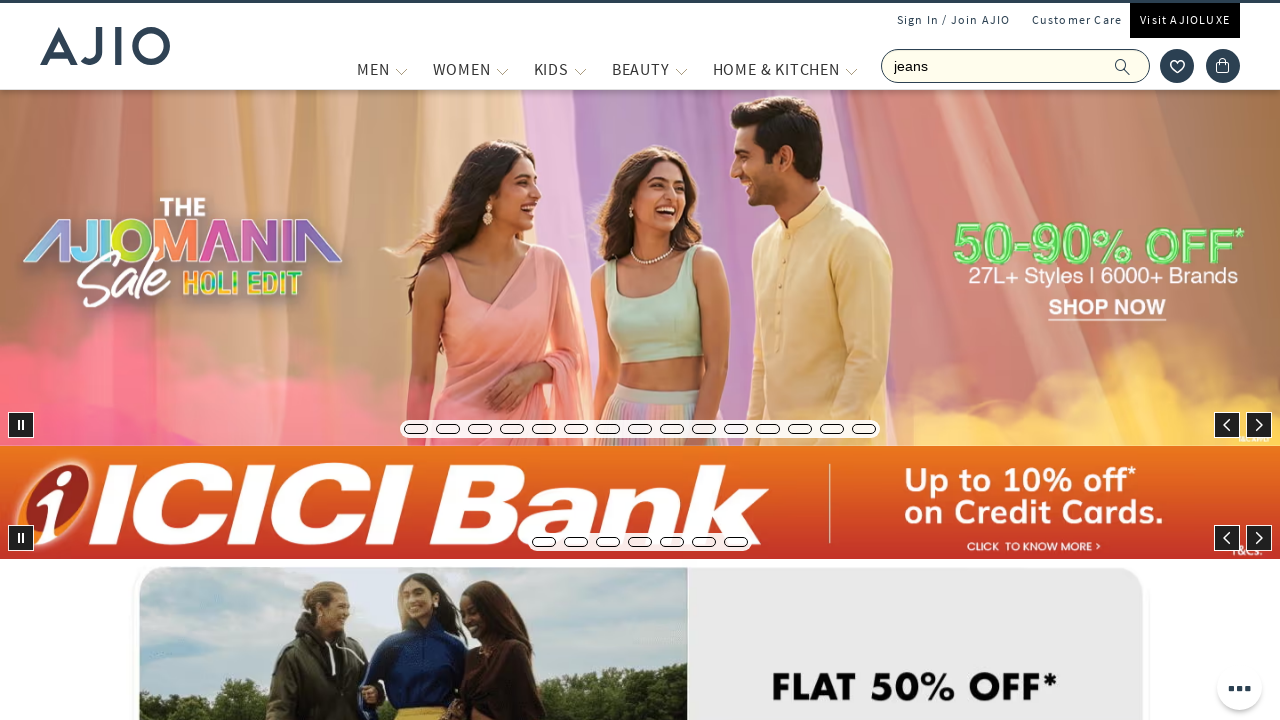

Clicked search submit button at (1133, 66) on button[type='submit']
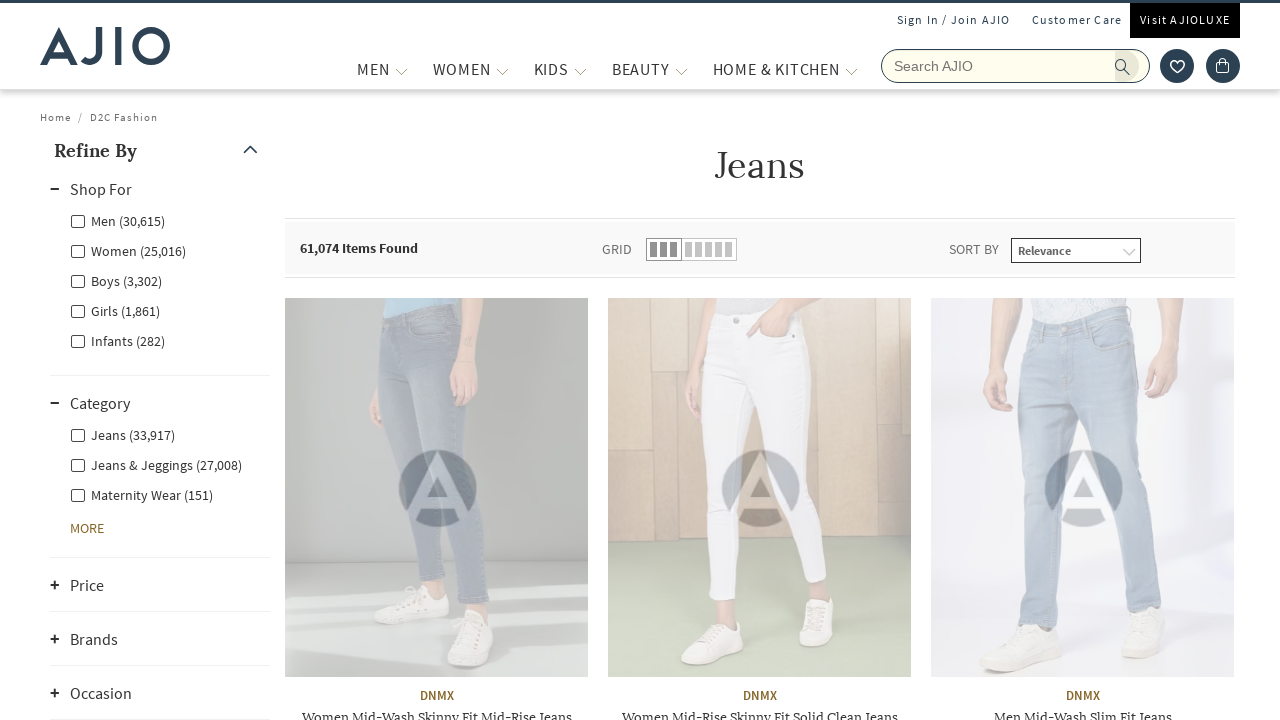

Product results loaded successfully
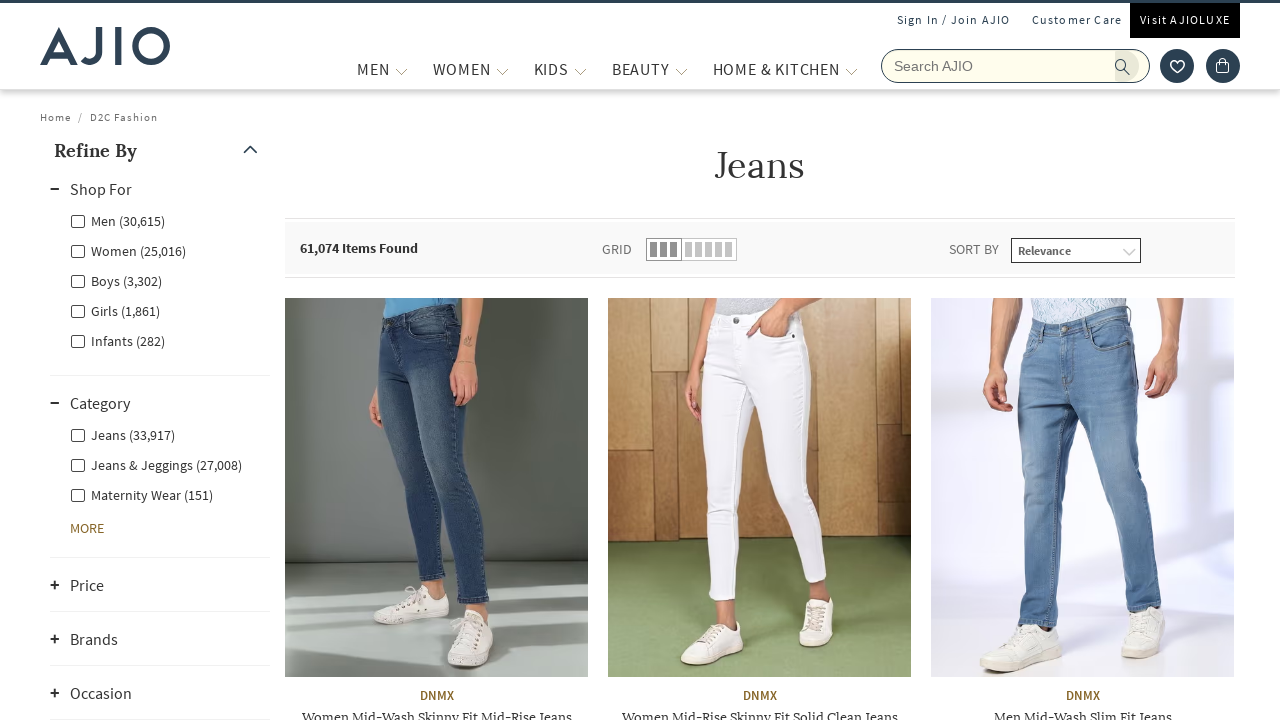

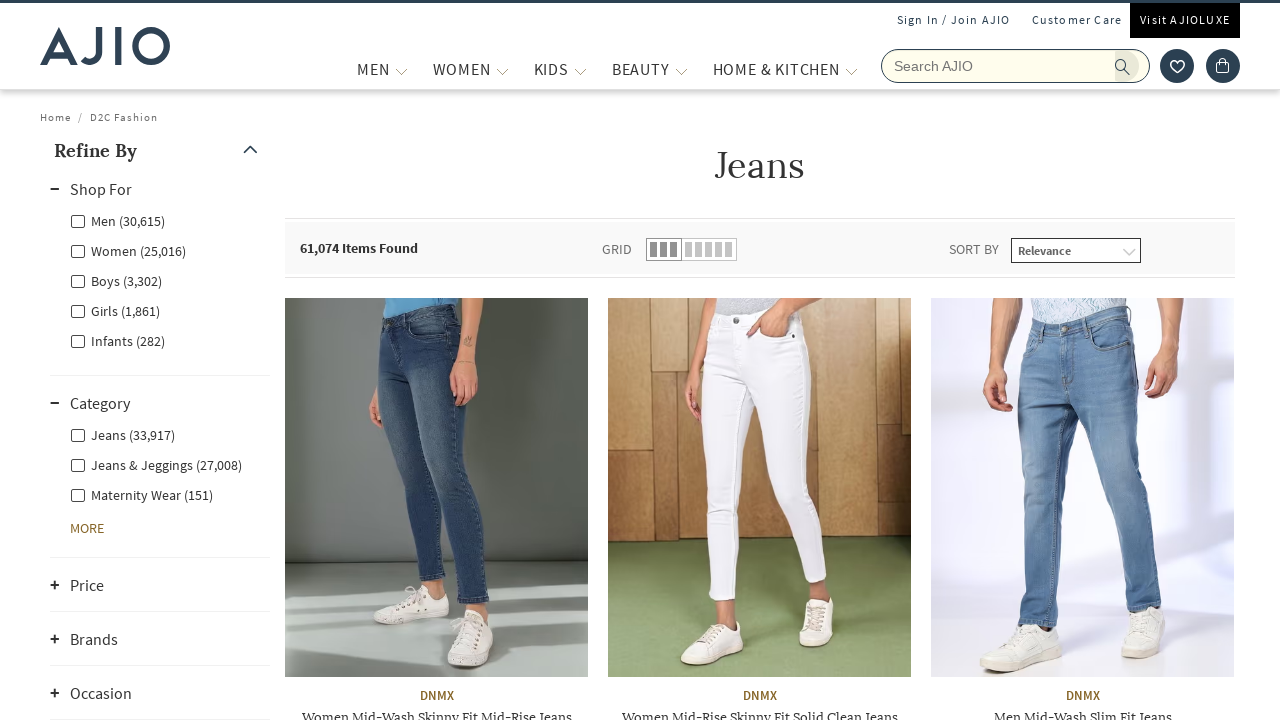